Tests clicking the Selenium Training button on ToolsQA website and verifies the enrollment page heading.

Starting URL: https://www.toolsqa.com/

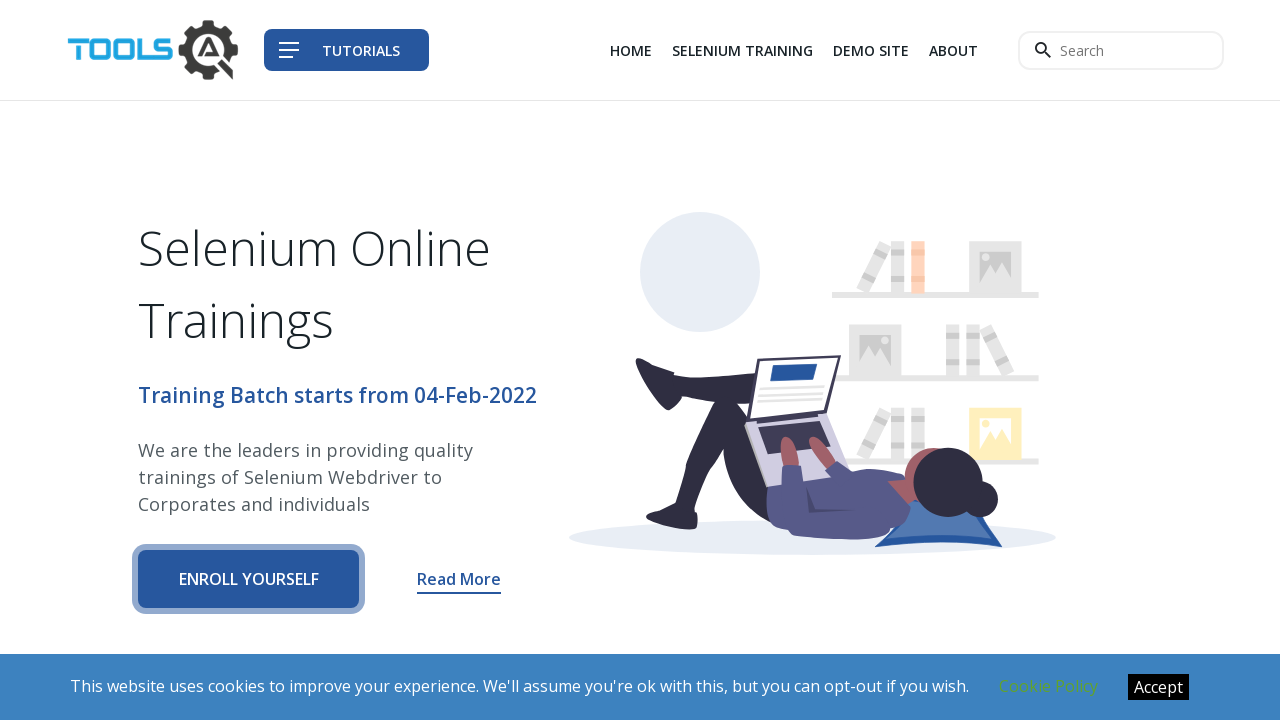

Waited for Selenium Training button to become visible
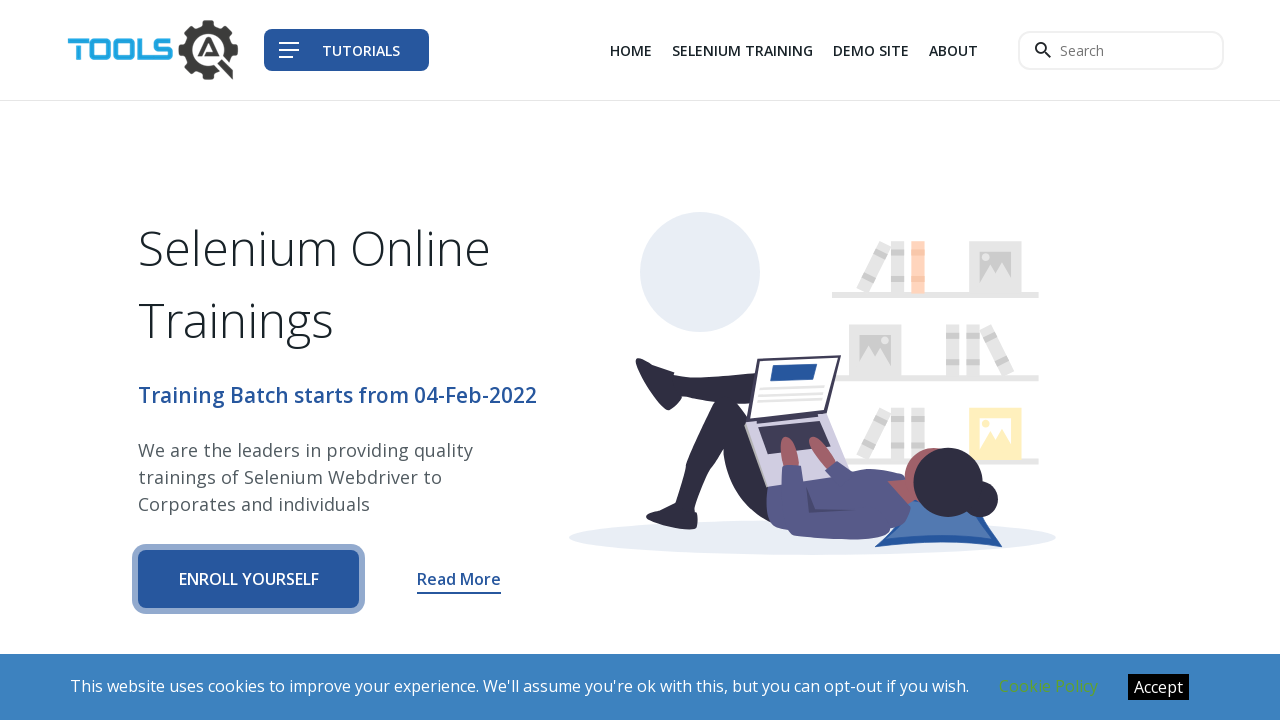

Clicked the Selenium Training button at (742, 50) on a[href='/selenium-training?q=headers']
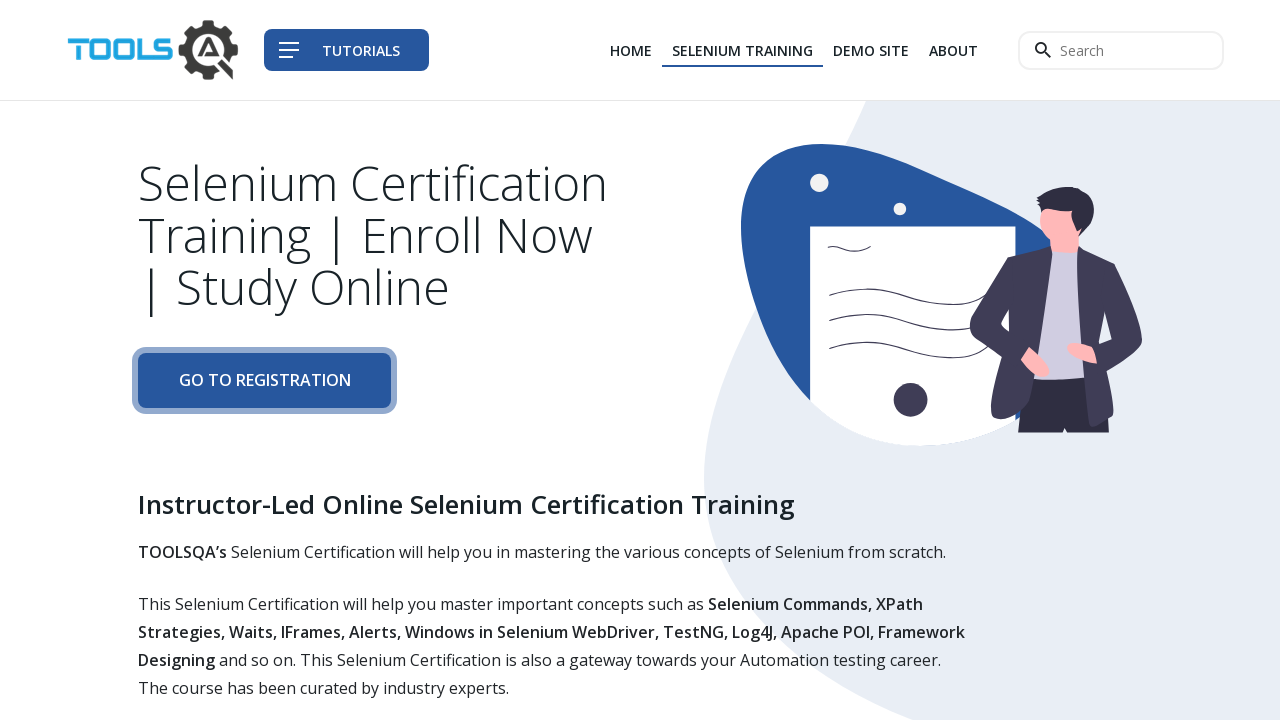

Enrollment page heading loaded successfully
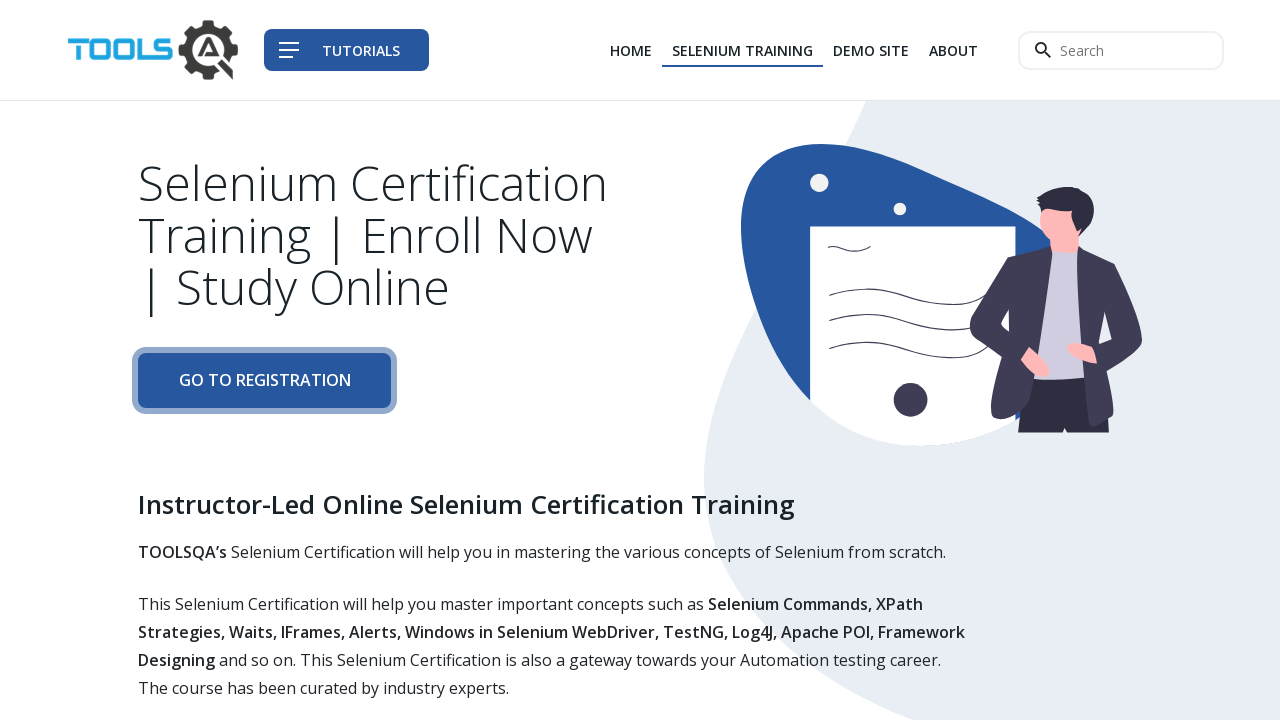

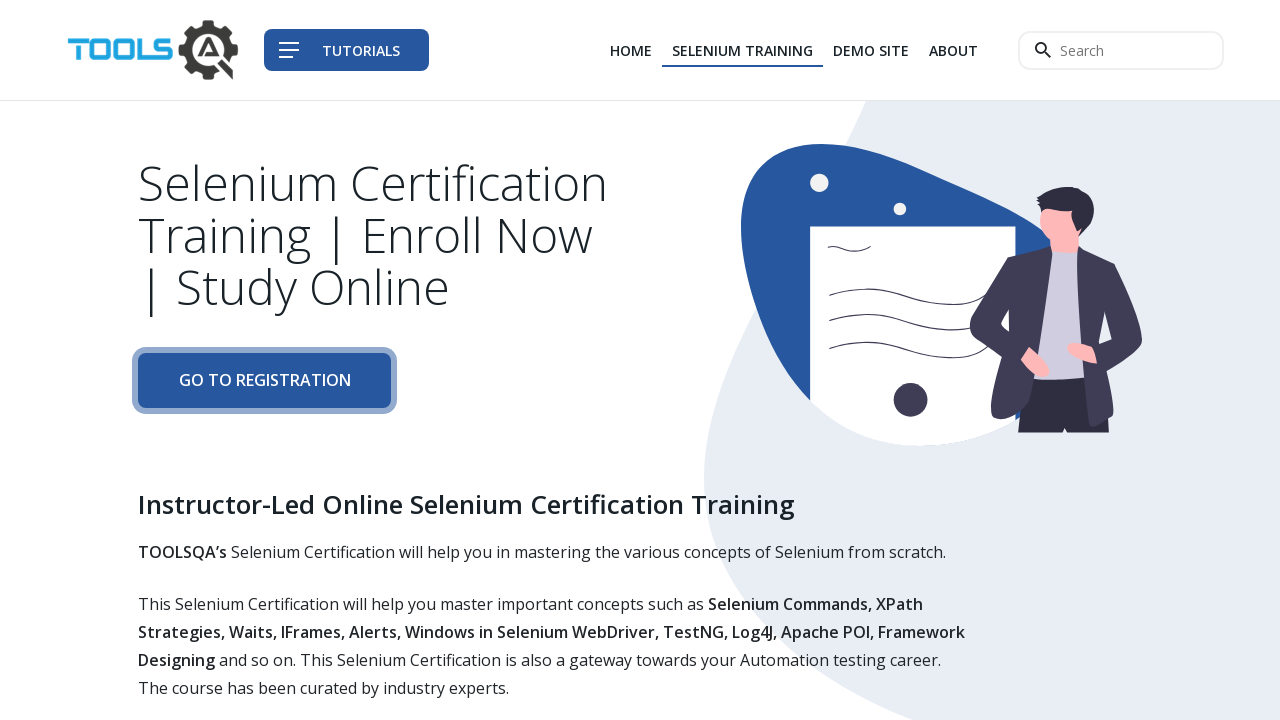